Opens a popup by clicking a button, verifies the popup content, then closes it

Starting URL: https://thefreerangetester.github.io/sandbox-automation-testing/

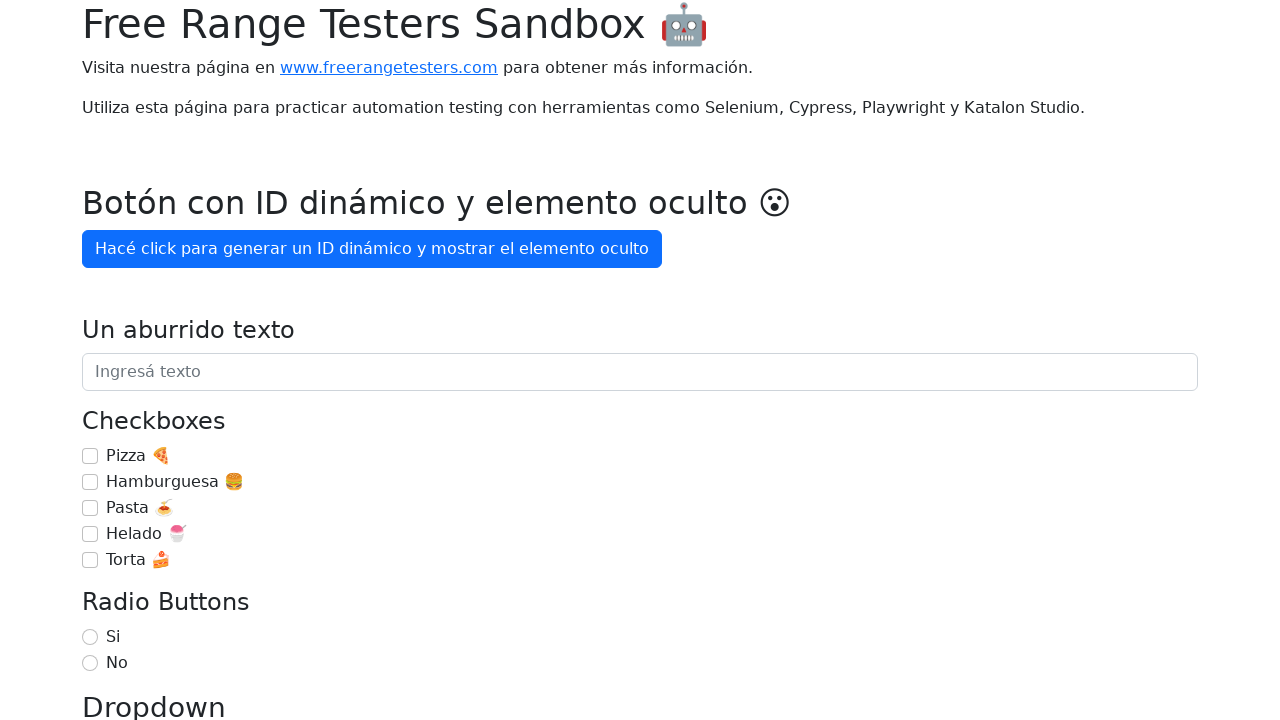

Clicked 'Mostrar popup' button to open the popup at (154, 361) on internal:role=button[name="Mostrar popup"i]
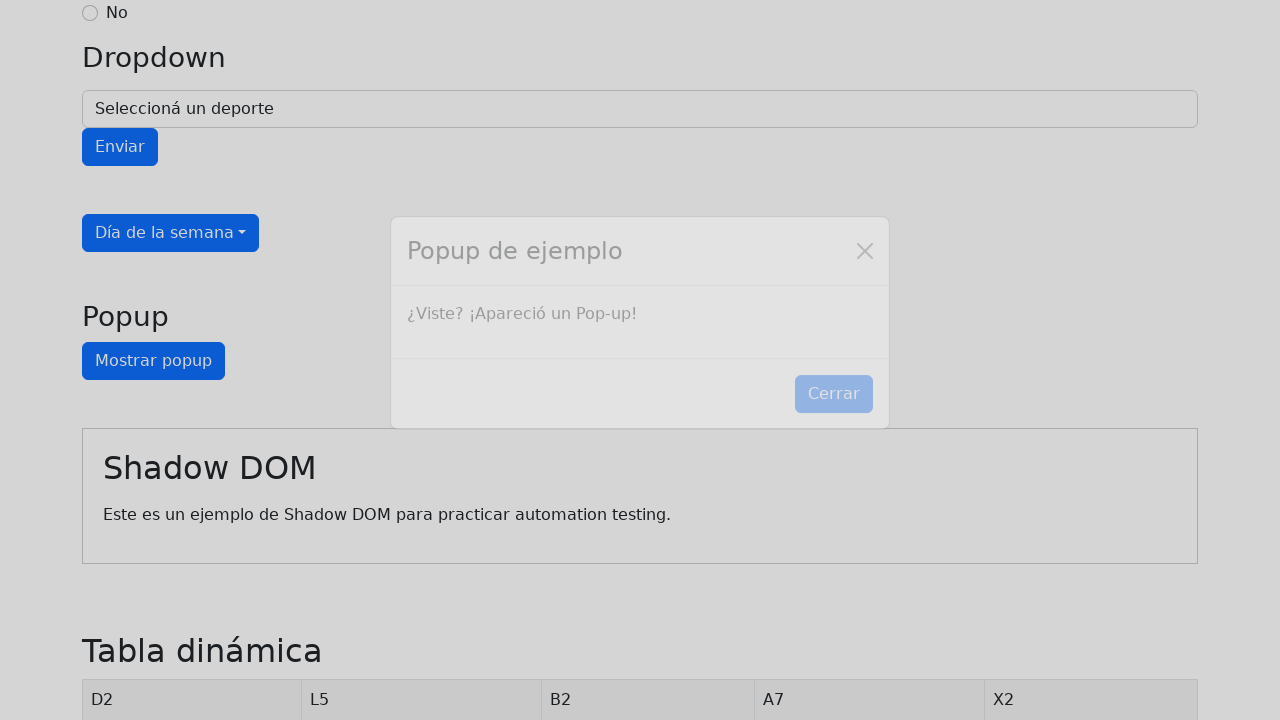

Popup content appeared with message '¿Viste? ¡Apareció un Pop-up!'
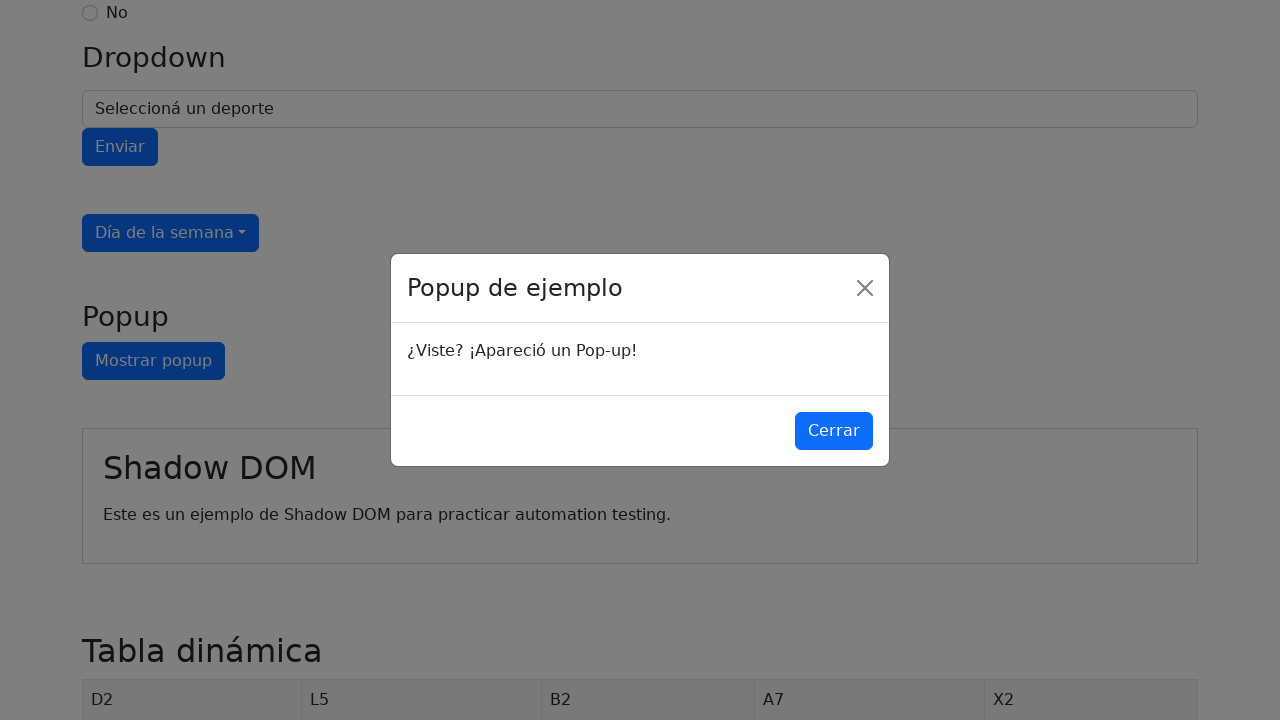

Clicked 'Cerrar' button to close the popup at (834, 431) on internal:role=button[name="Cerrar"i]
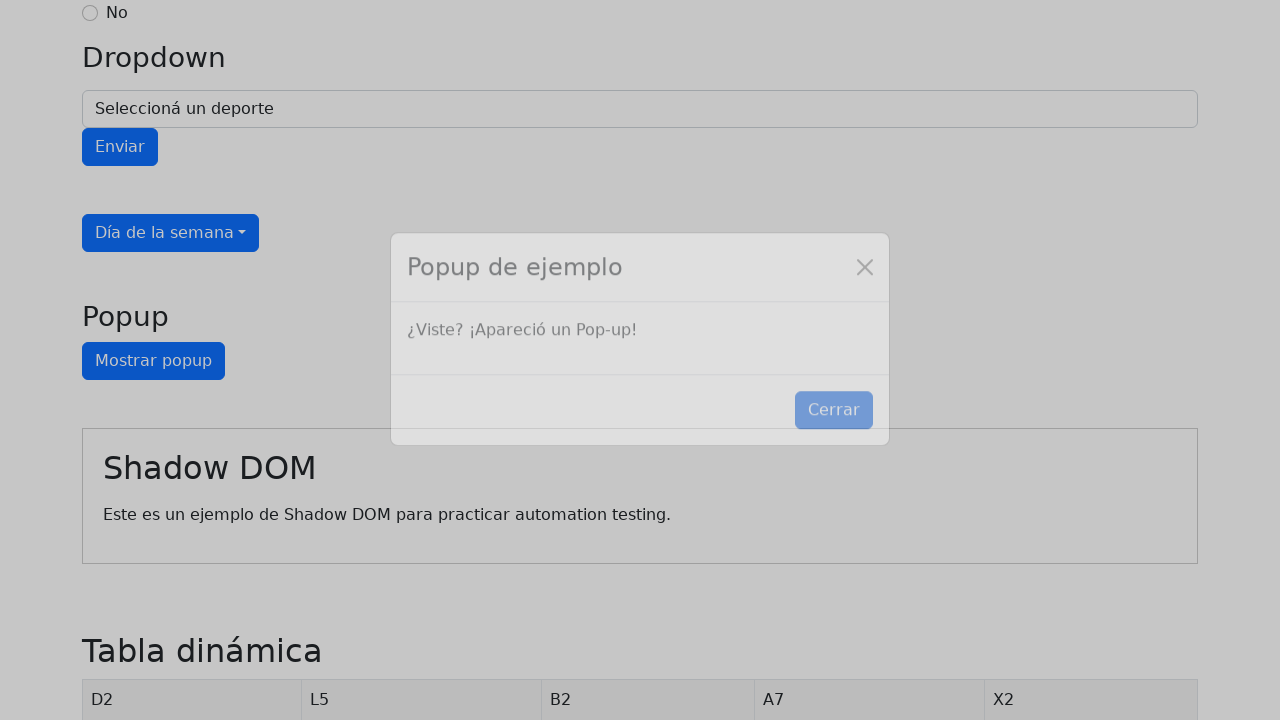

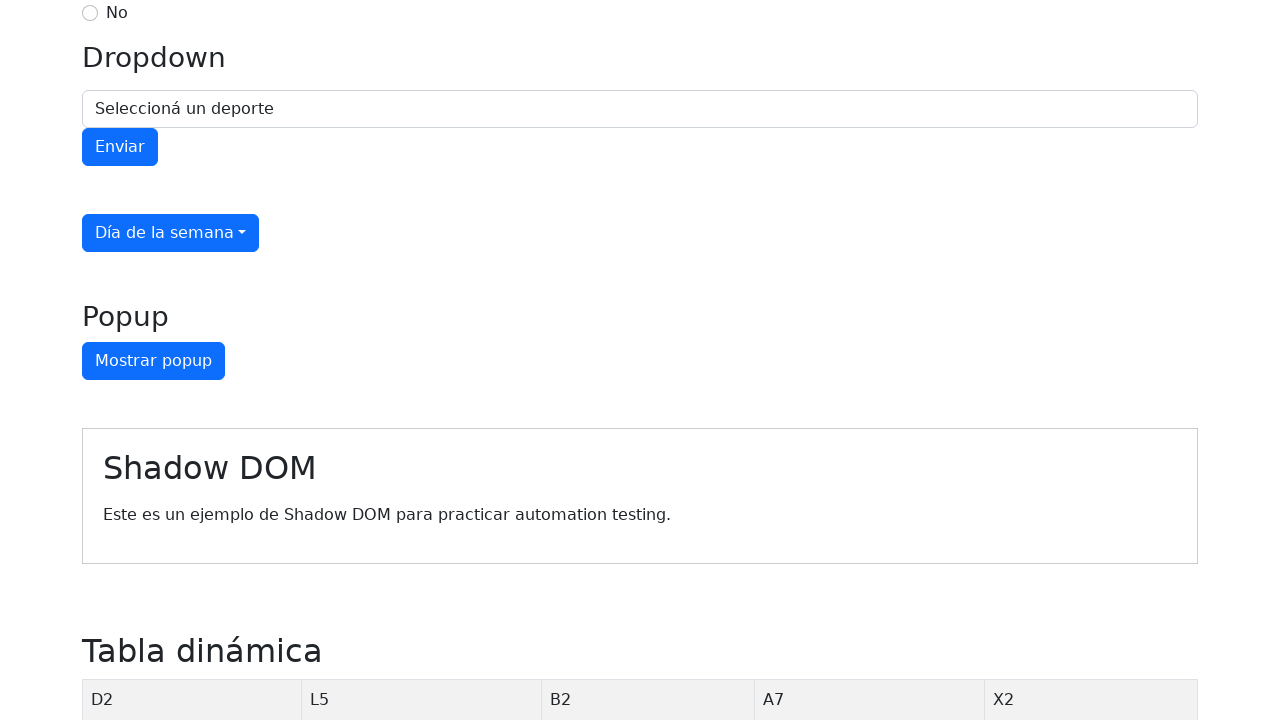